Tests handling a prompt JavaScript alert by clicking the Prompt Alert button, entering a custom message, and accepting it.

Starting URL: https://v1.training-support.net/selenium/javascript-alerts

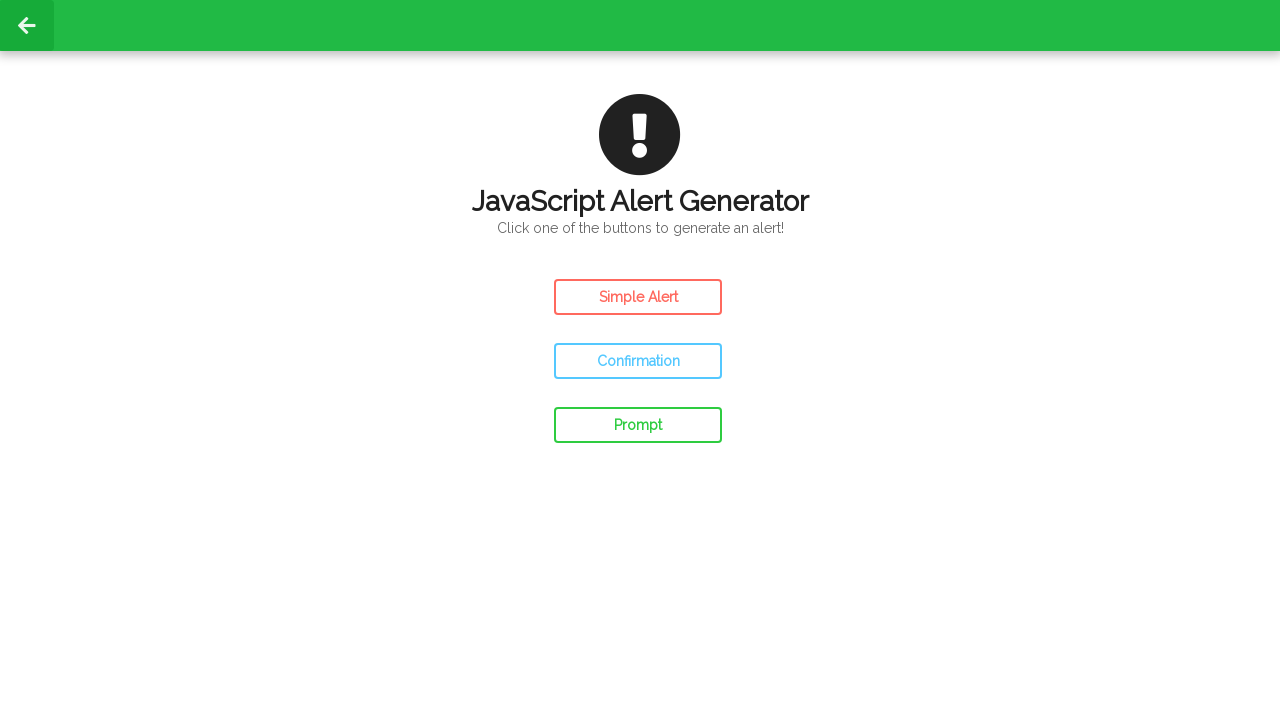

Set up dialog handler to accept prompt with custom message
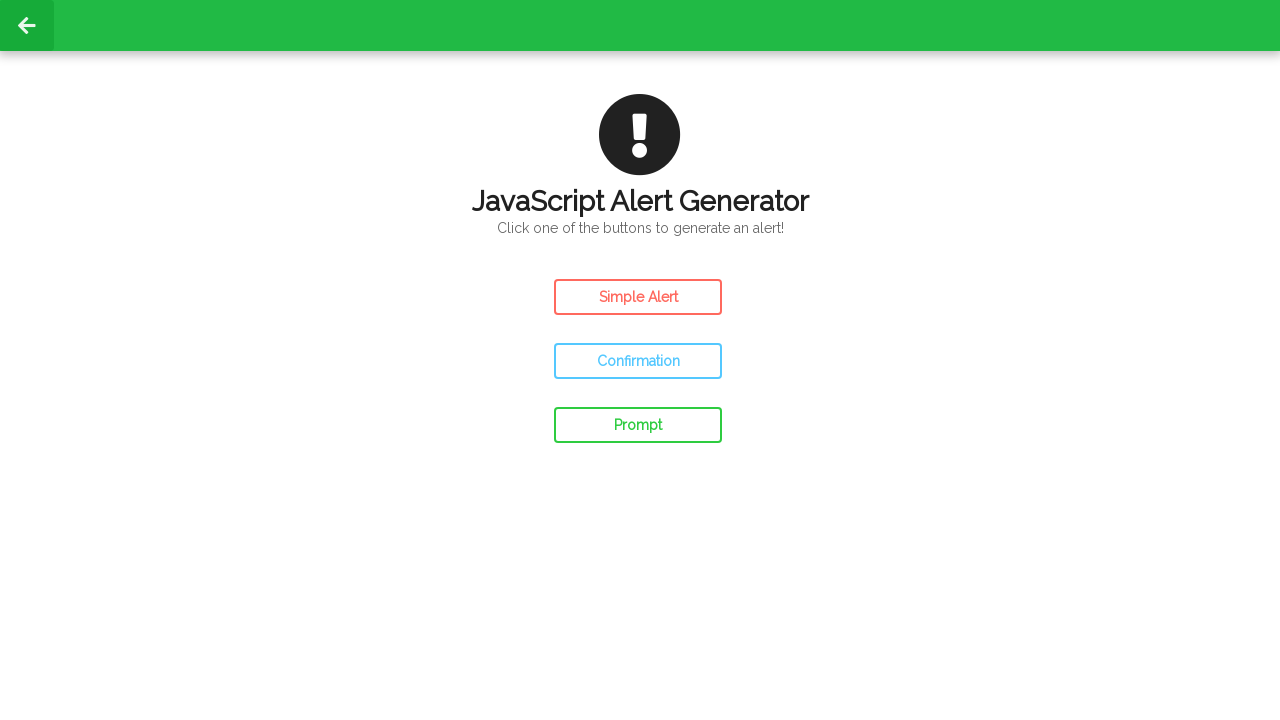

Clicked the Prompt Alert button at (638, 425) on #prompt
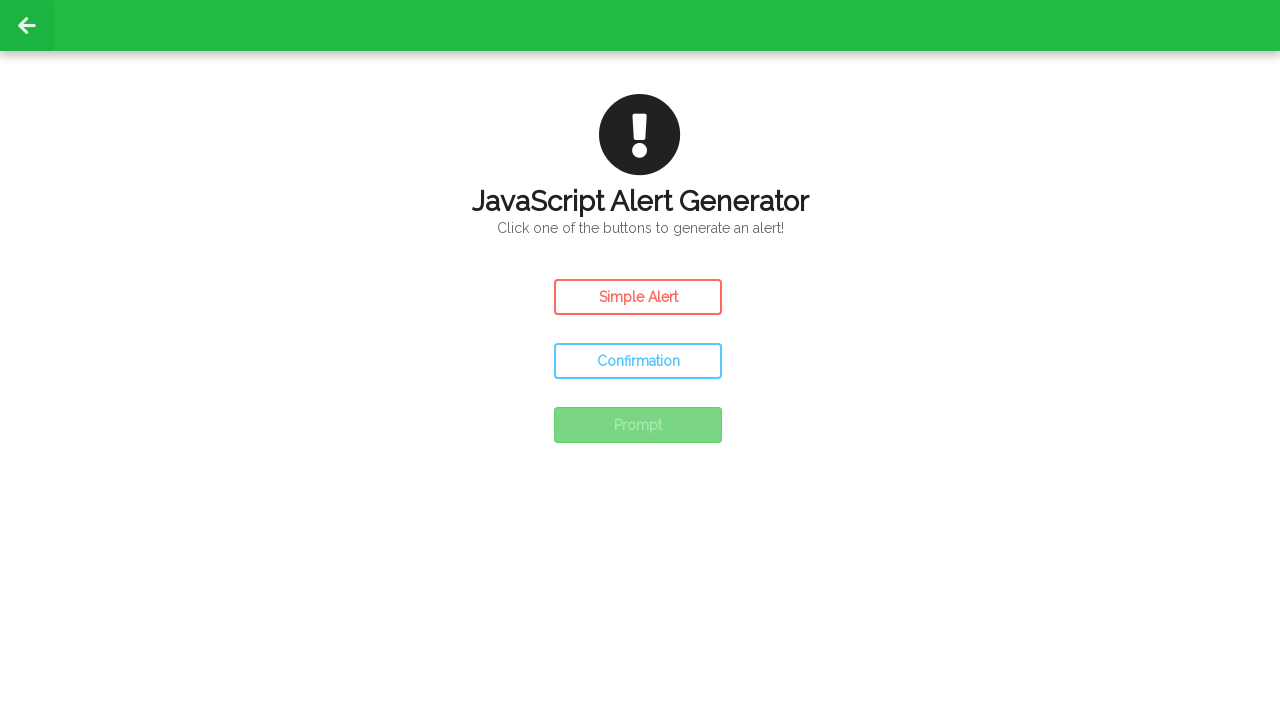

Waited 500ms for result text to appear
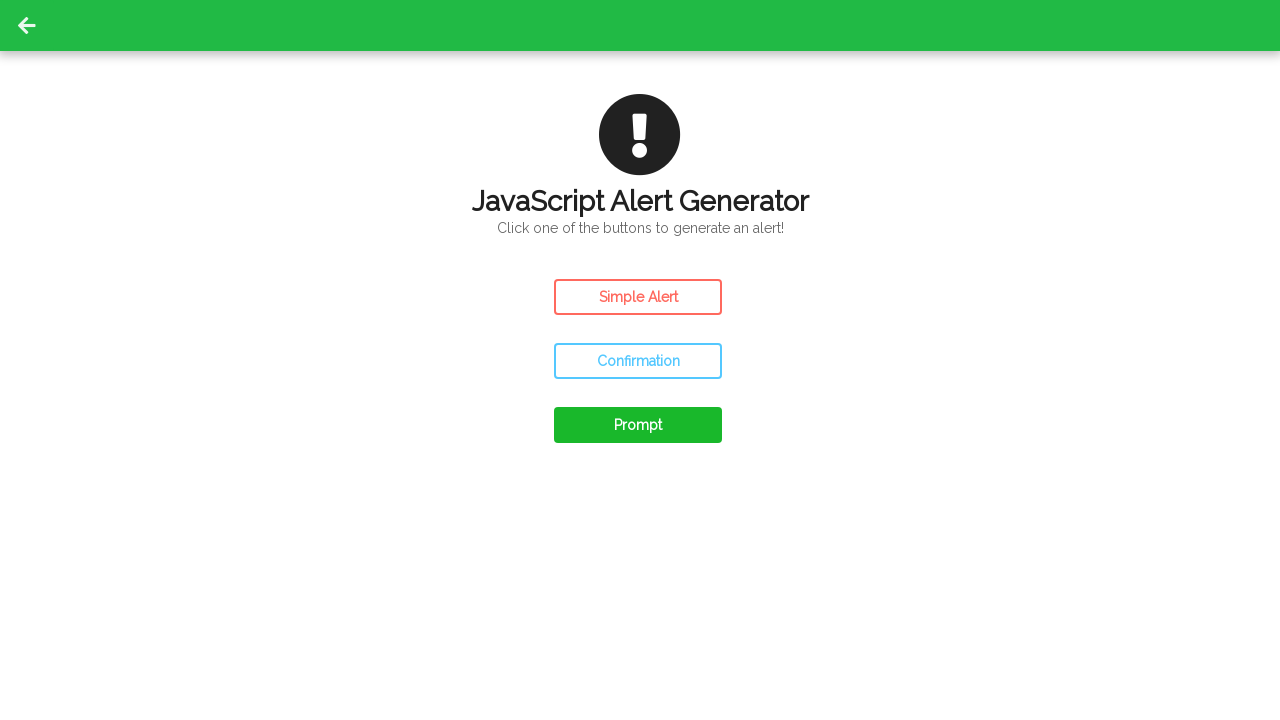

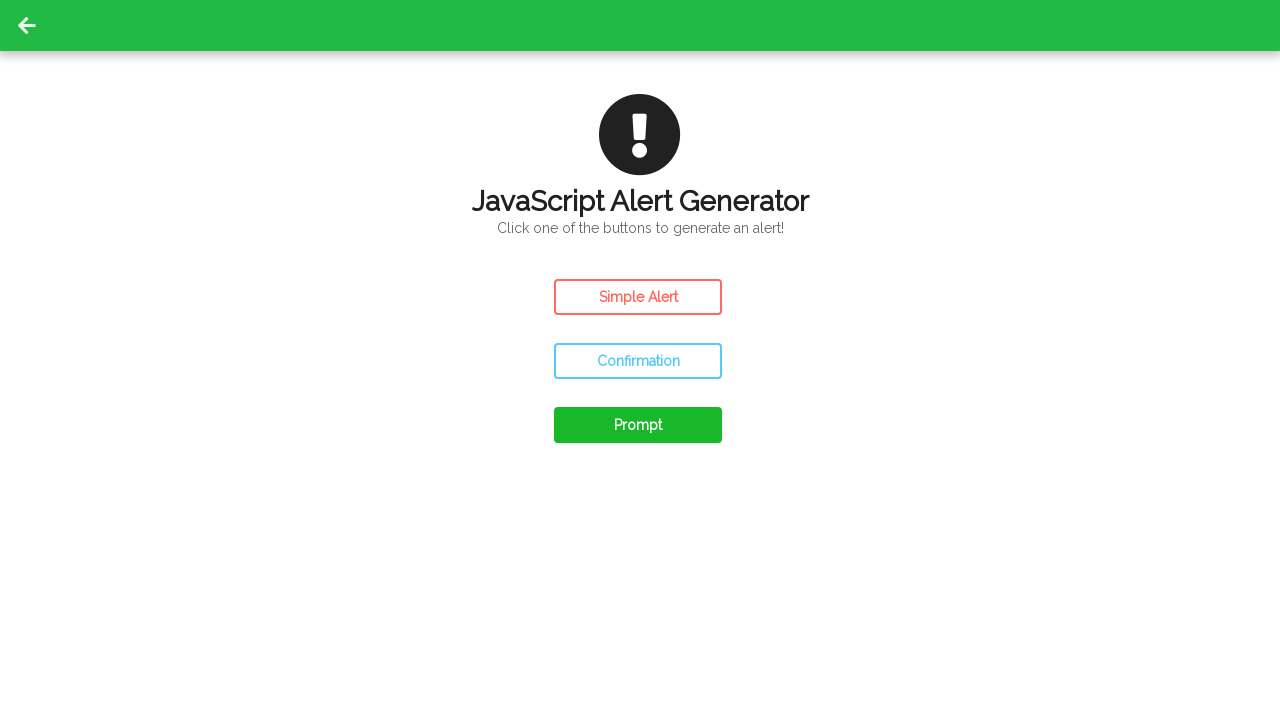